Tests calendar/date picker handling by clicking on the datepicker input field and selecting a specific date from the calendar popup.

Starting URL: https://seleniumpractise.blogspot.com/2016/08/how-to-handle-calendar-in-selenium.html

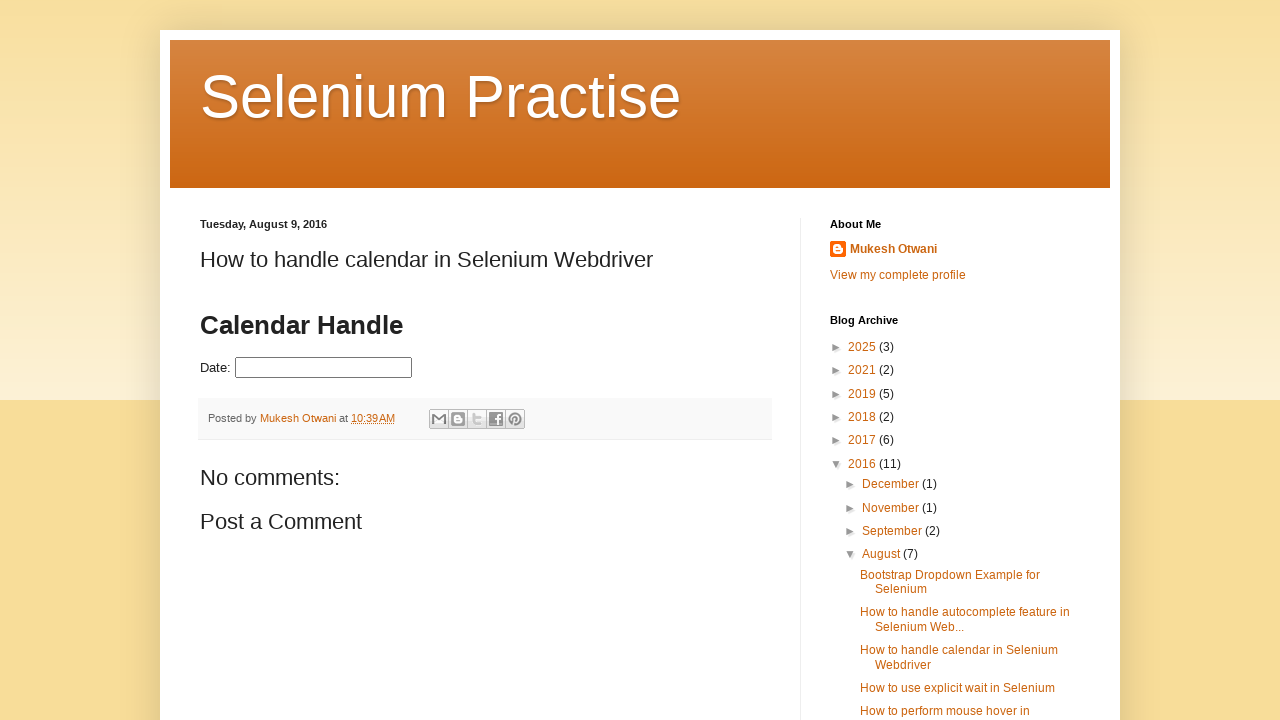

Clicked on datepicker input field to open calendar popup at (324, 368) on #datepicker
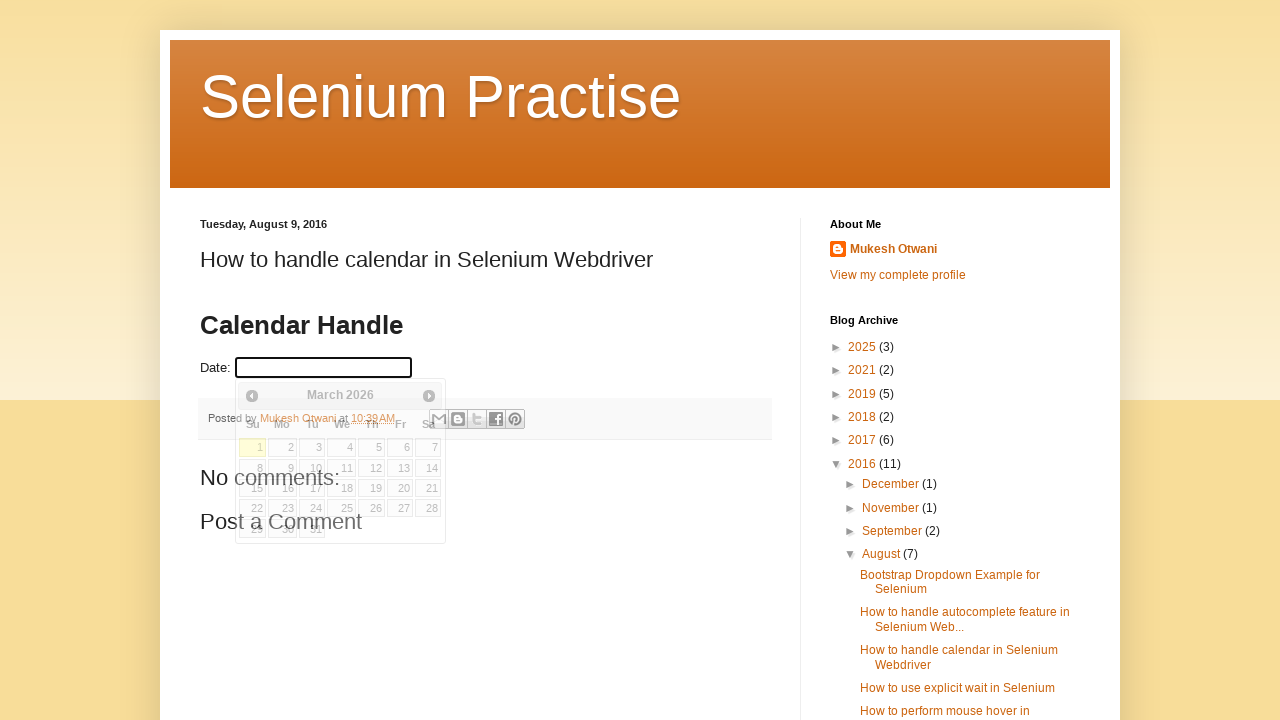

Selected day 29 from the calendar popup at (253, 529) on xpath=//a[text()='29']
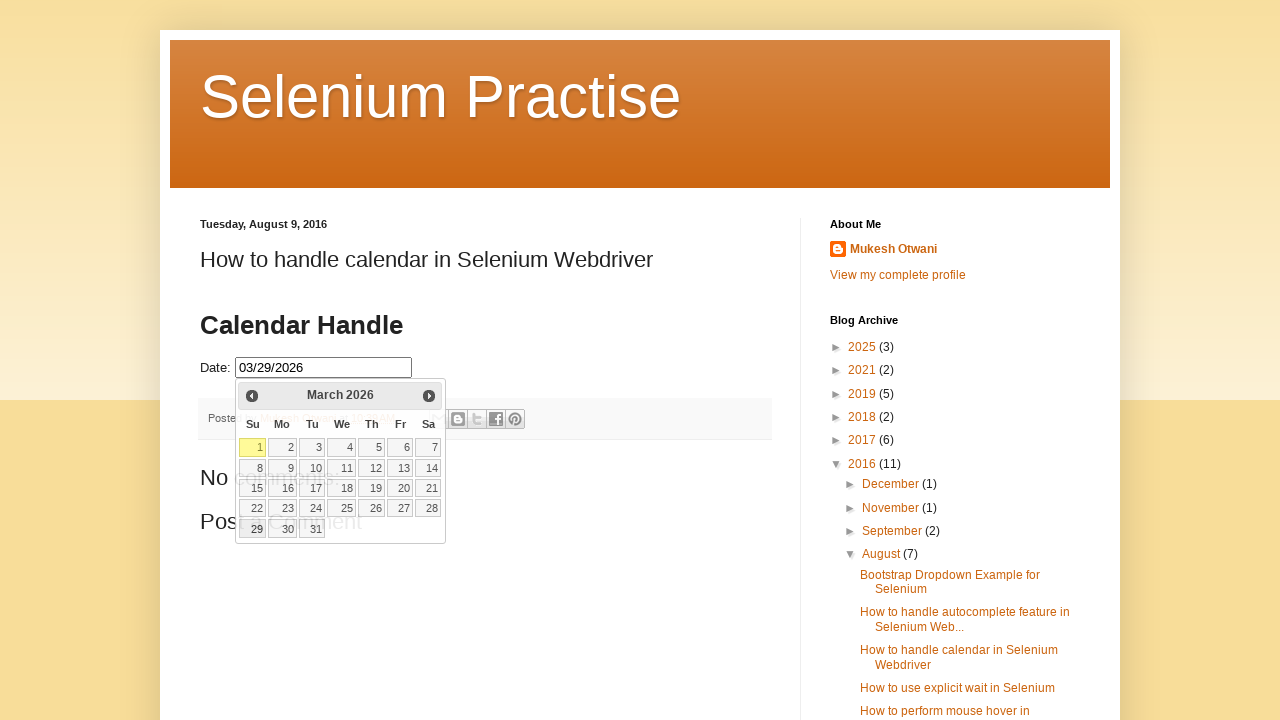

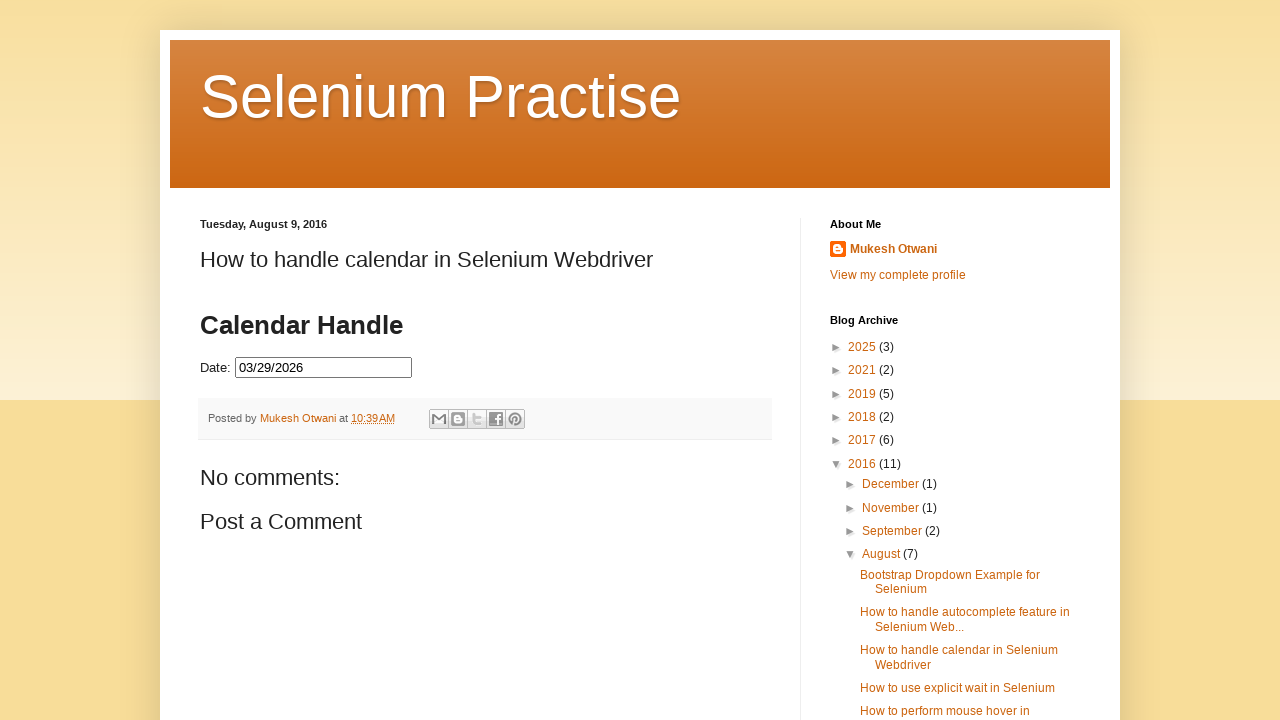